Tests checkbox interaction by checking both checkboxes if they are not already selected

Starting URL: https://the-internet.herokuapp.com/checkboxes

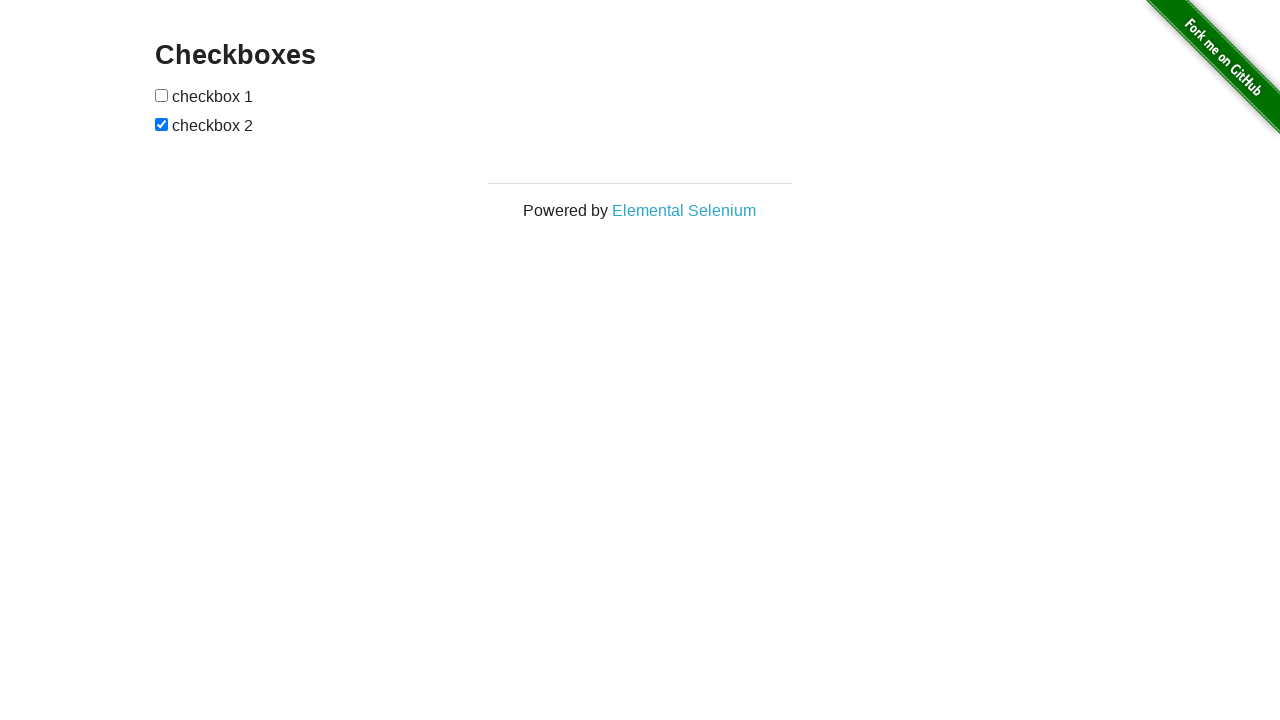

Located first checkbox element
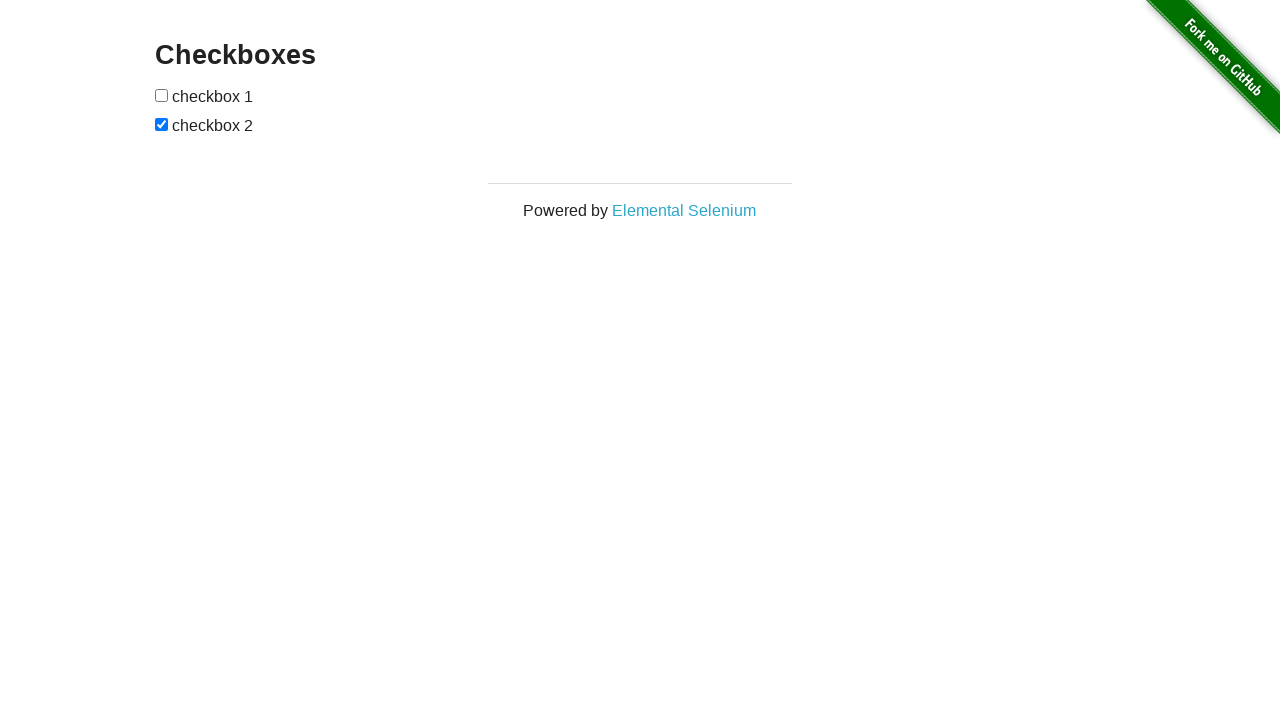

Located second checkbox element
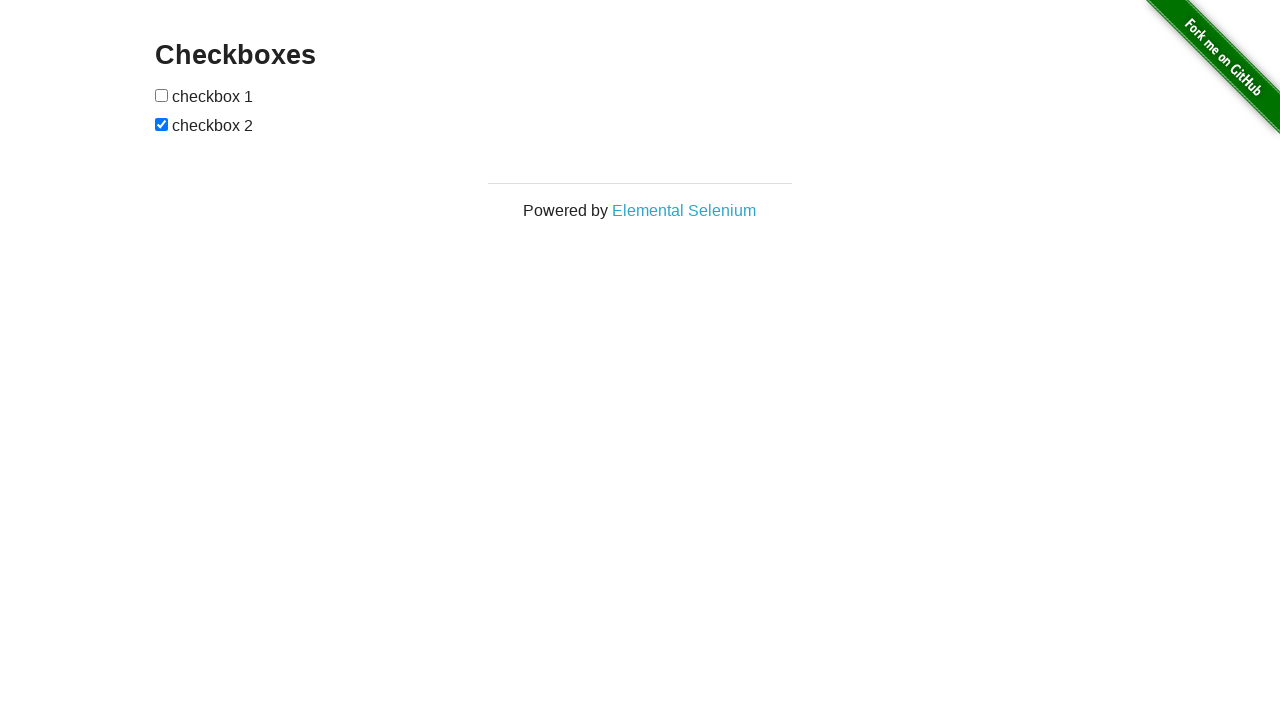

First checkbox is not checked, checking it
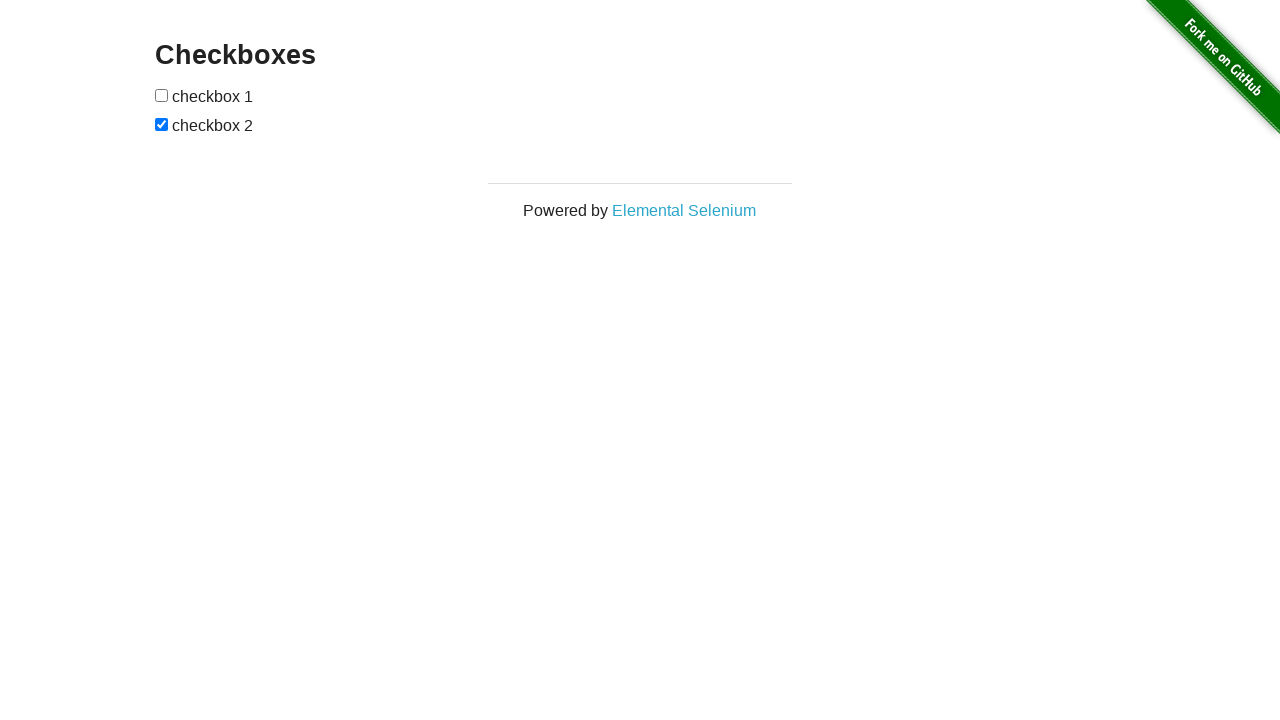

First checkbox has been checked at (162, 95) on (//input[@type='checkbox'])[1]
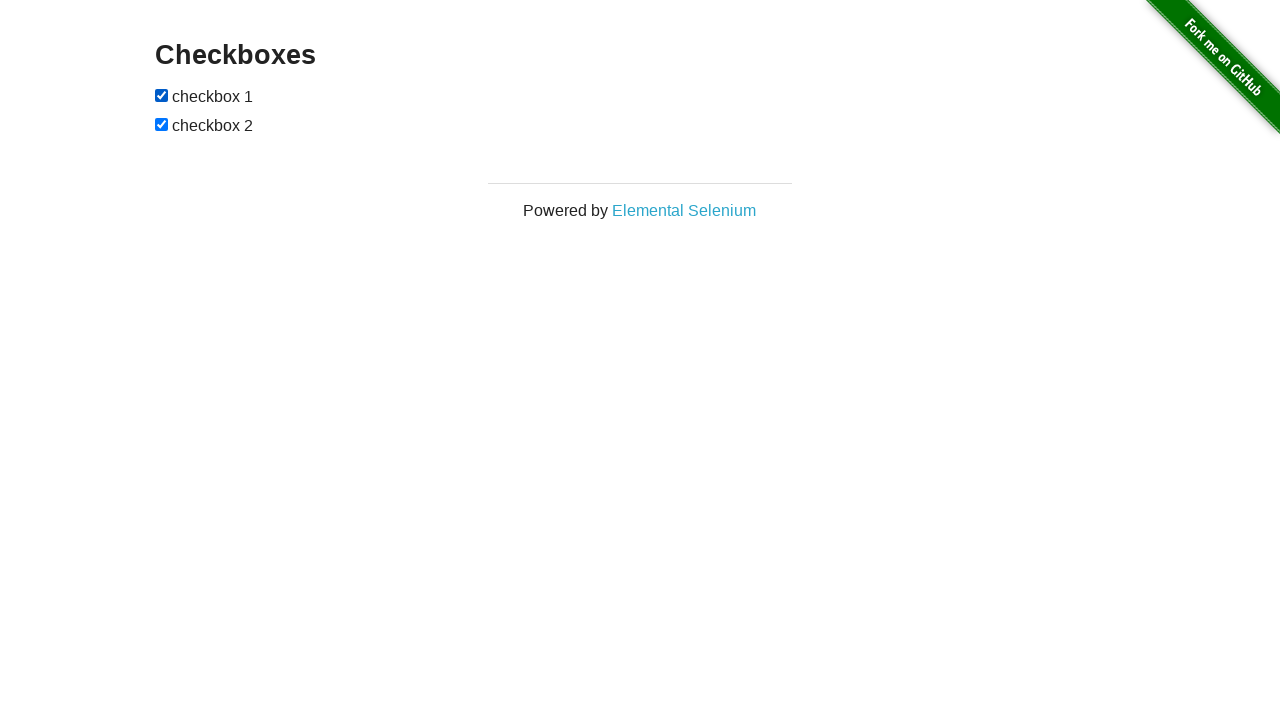

Second checkbox is already checked, no action needed
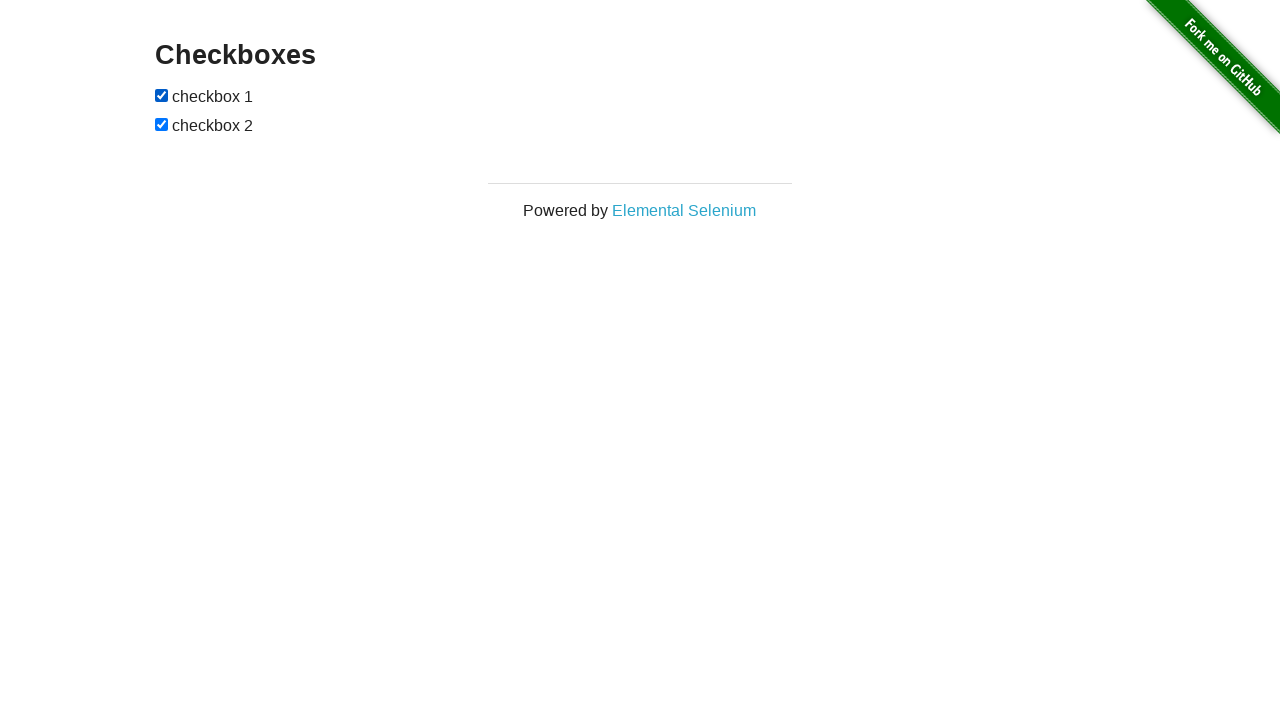

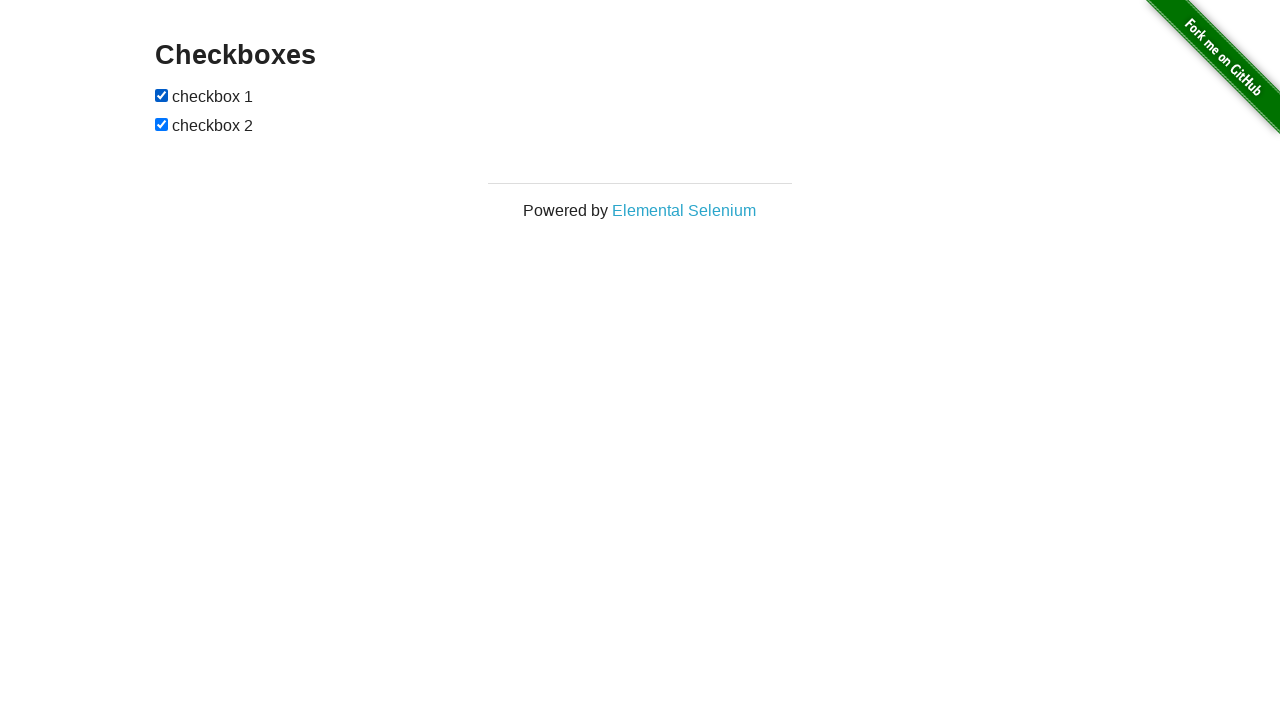